Tests opening a new window by clicking the new window button and verifying the content in the new window.

Starting URL: https://demoqa.com/browser-windows

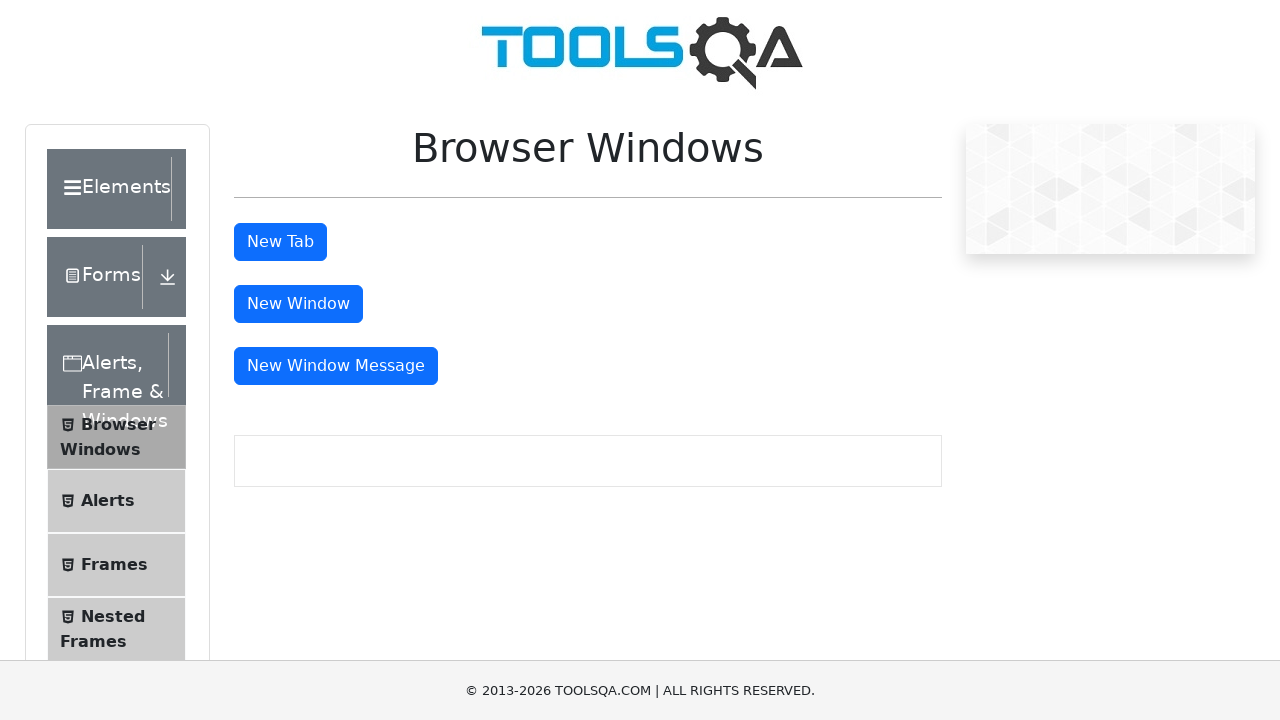

Clicked new window button at (298, 304) on #windowButton
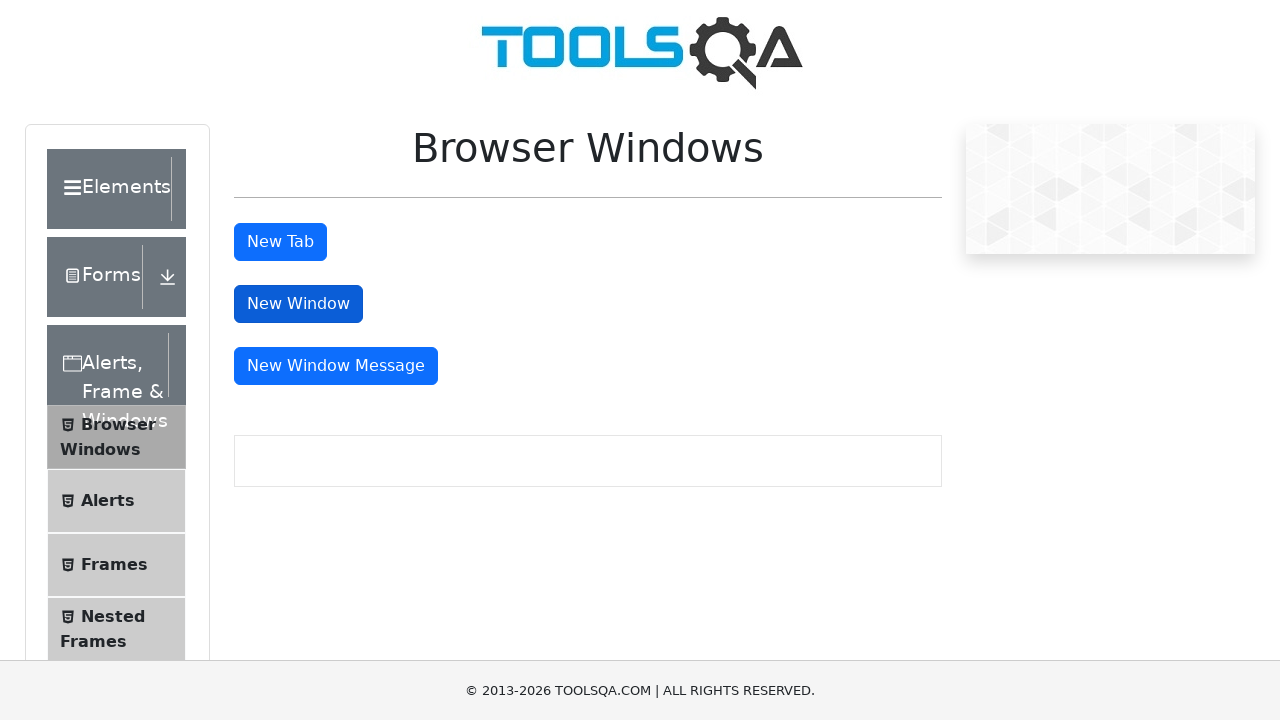

New window opened and captured
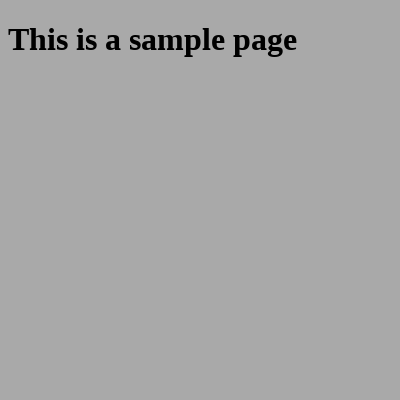

Waited for sample heading to appear in new window
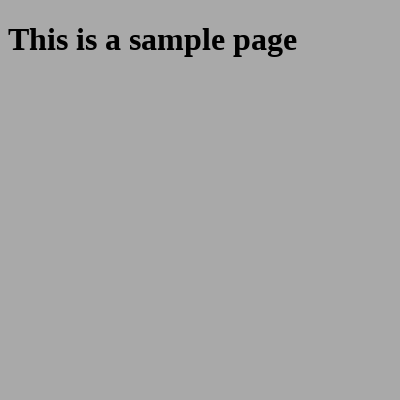

Closed the new window
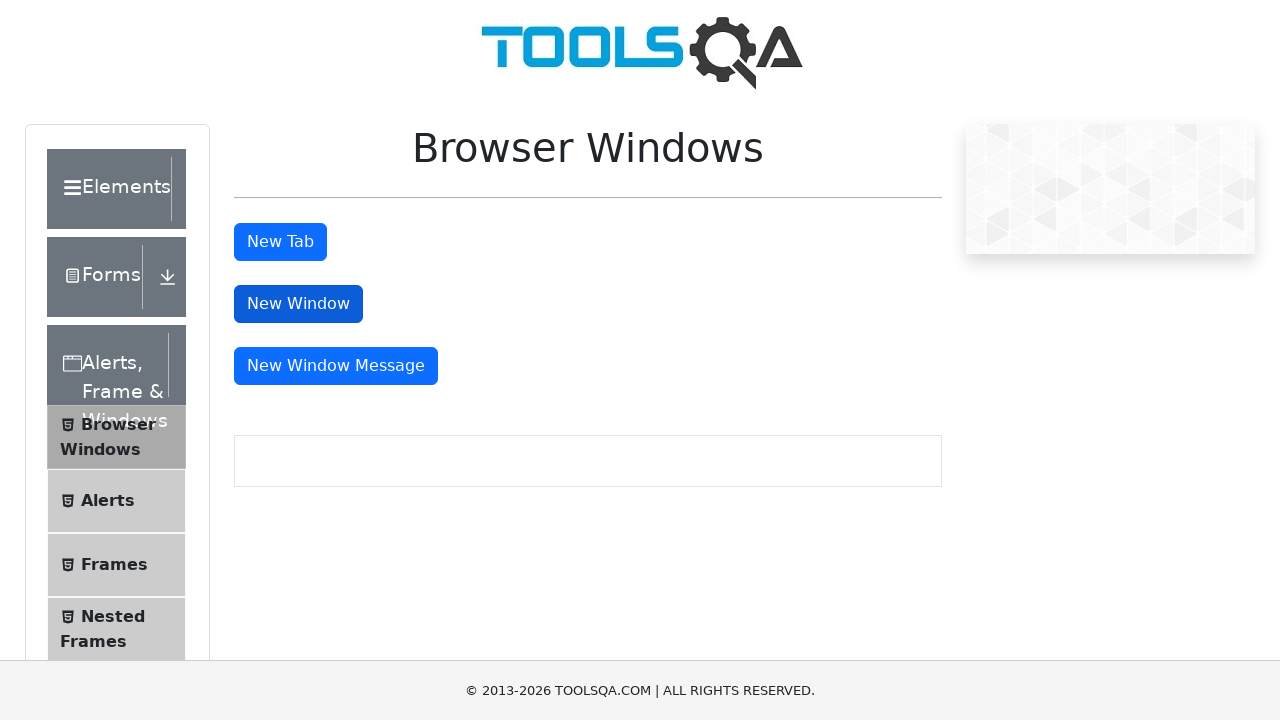

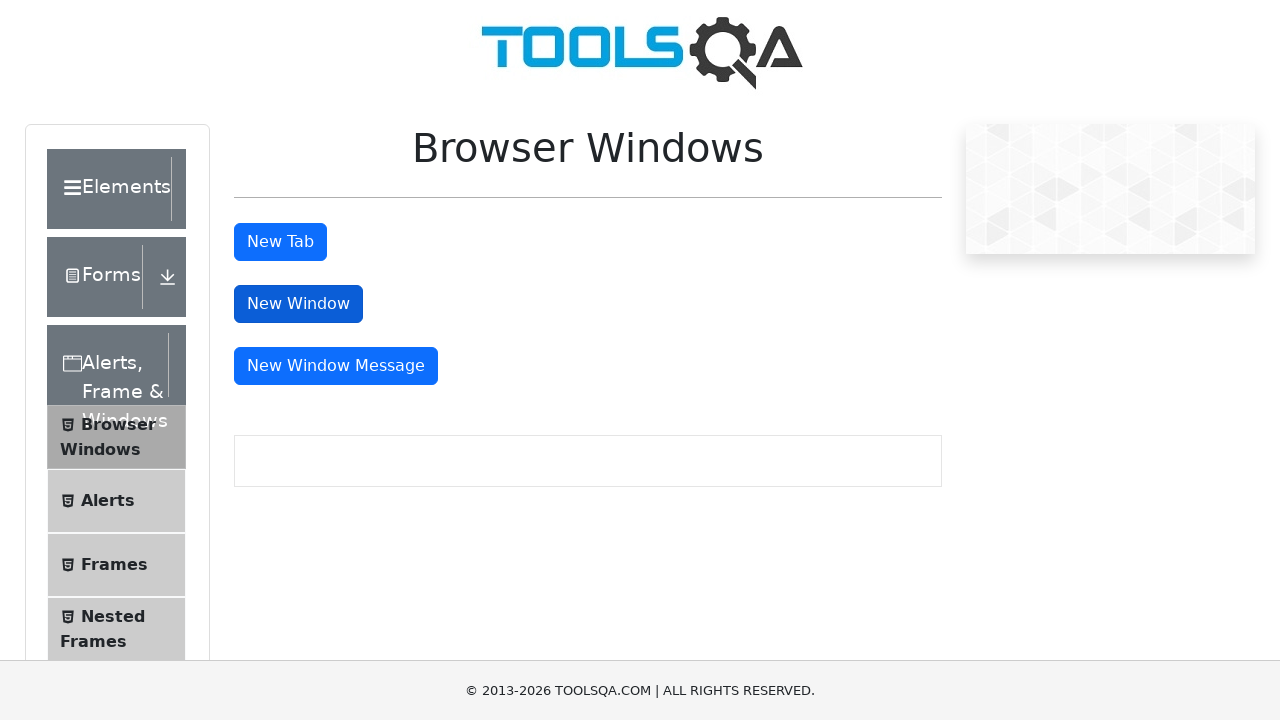